Tests that the toggle all checkbox updates its state when individual items are completed or cleared

Starting URL: https://demo.playwright.dev/todomvc

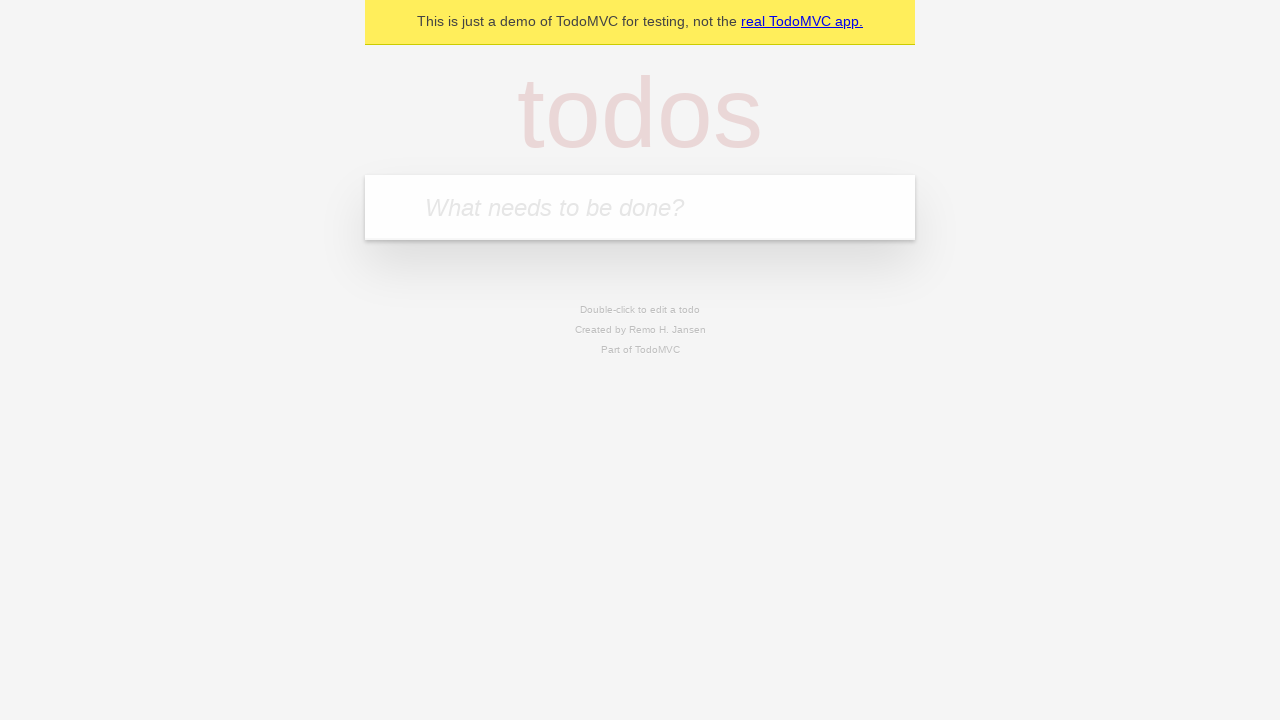

Filled new todo input with 'buy some cheese' on internal:attr=[placeholder="What needs to be done?"i]
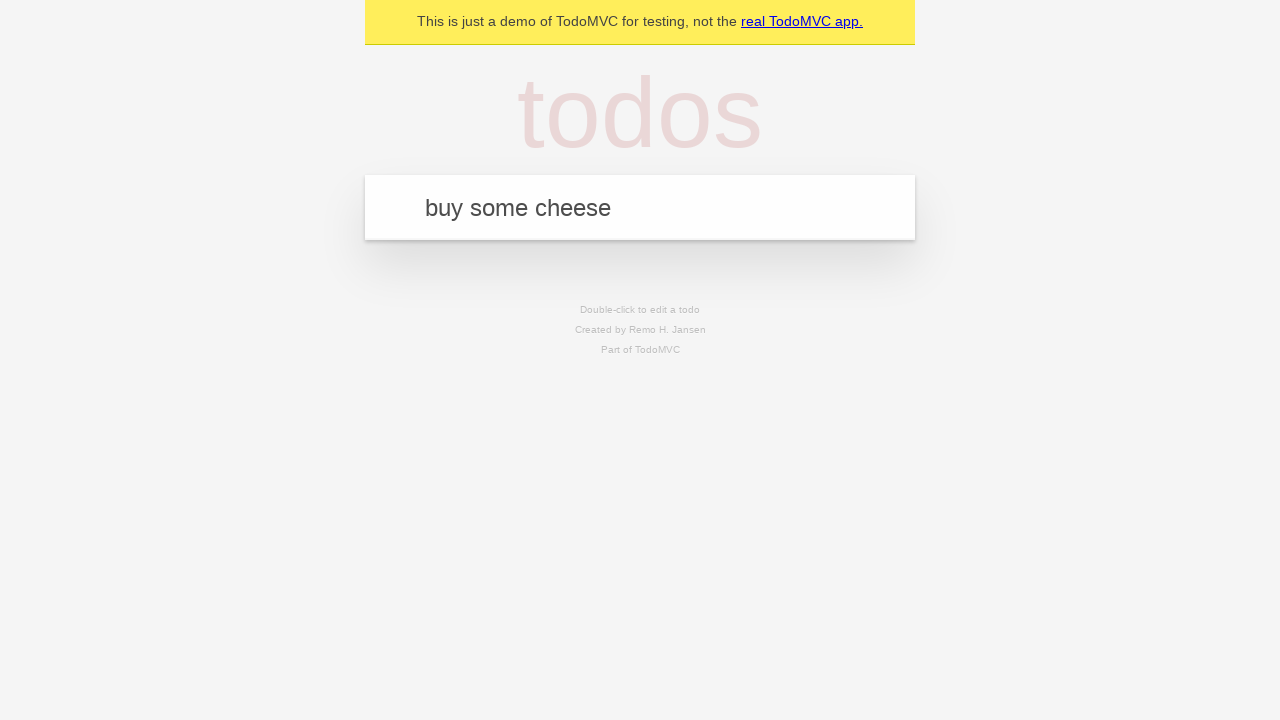

Pressed Enter to add todo 'buy some cheese' on internal:attr=[placeholder="What needs to be done?"i]
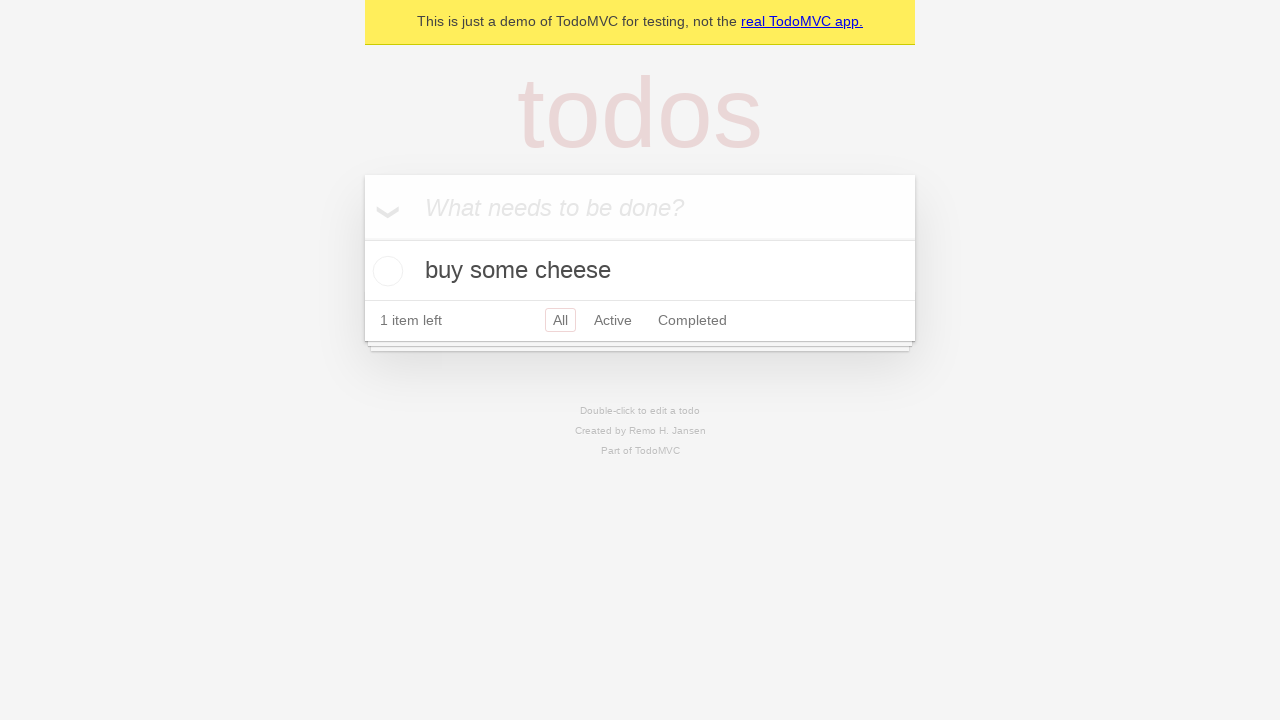

Filled new todo input with 'feed the cat' on internal:attr=[placeholder="What needs to be done?"i]
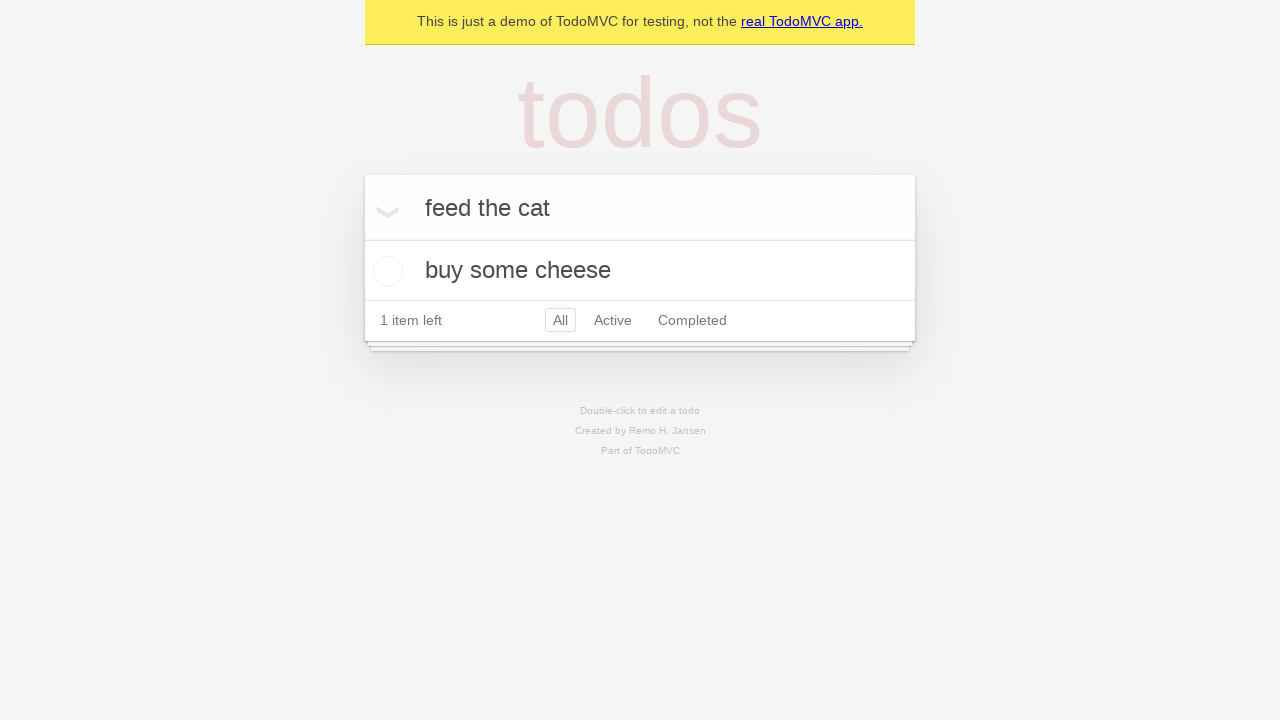

Pressed Enter to add todo 'feed the cat' on internal:attr=[placeholder="What needs to be done?"i]
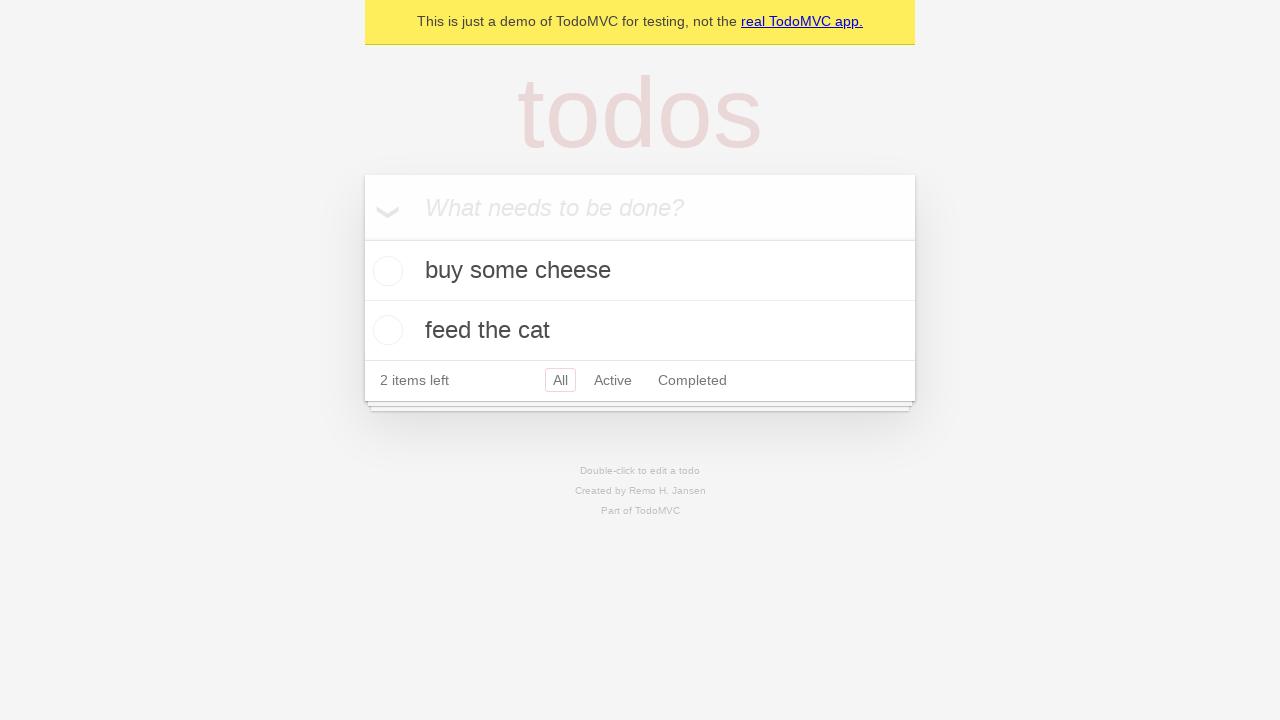

Filled new todo input with 'book a doctors appointment' on internal:attr=[placeholder="What needs to be done?"i]
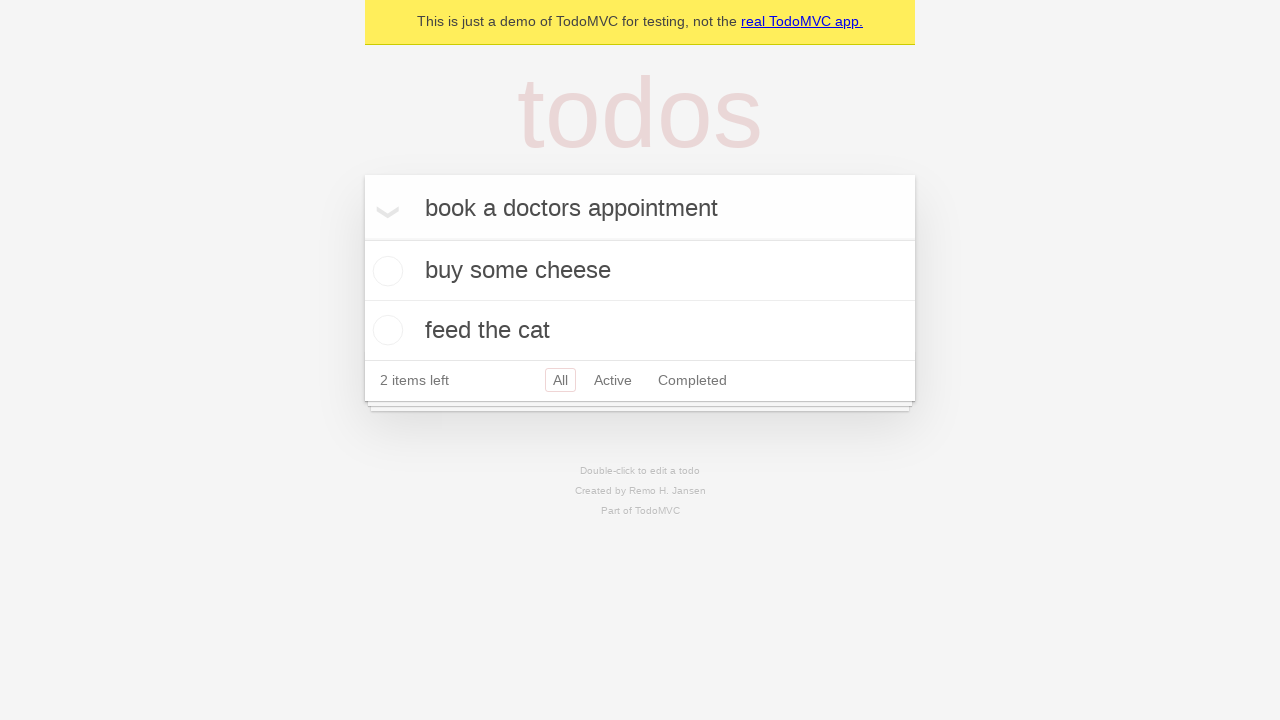

Pressed Enter to add todo 'book a doctors appointment' on internal:attr=[placeholder="What needs to be done?"i]
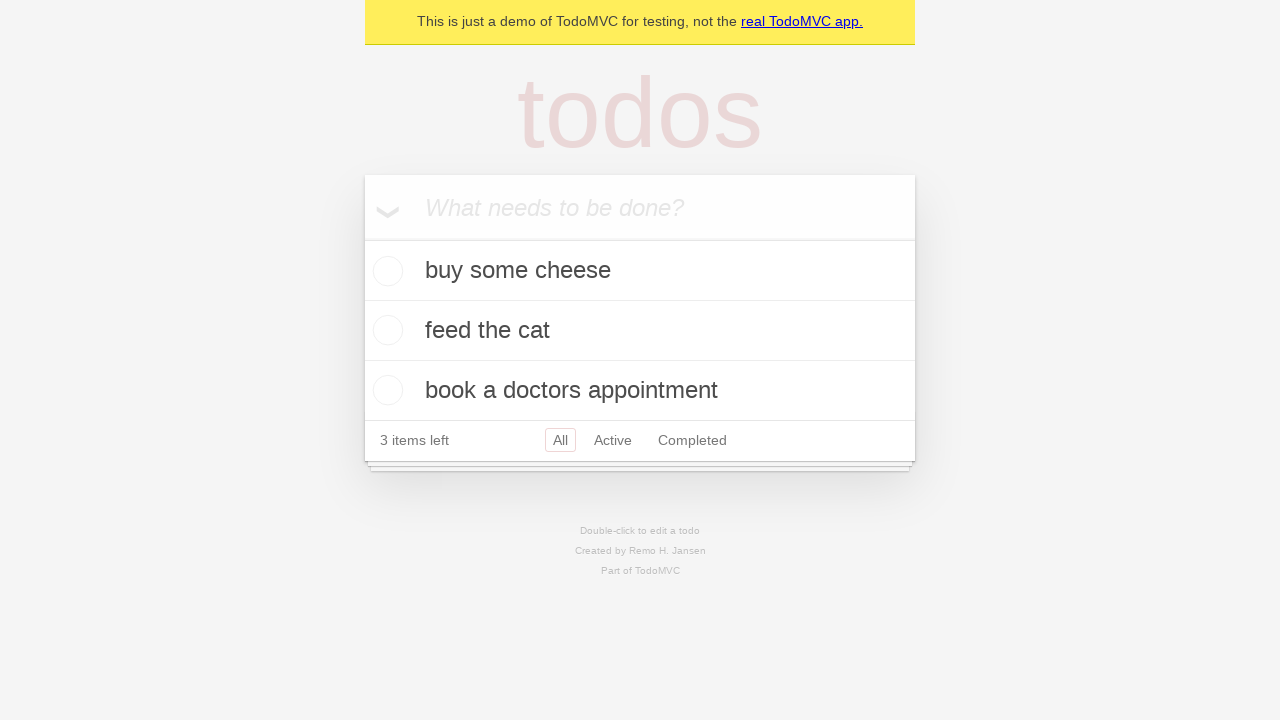

Waited for all 3 todo items to load
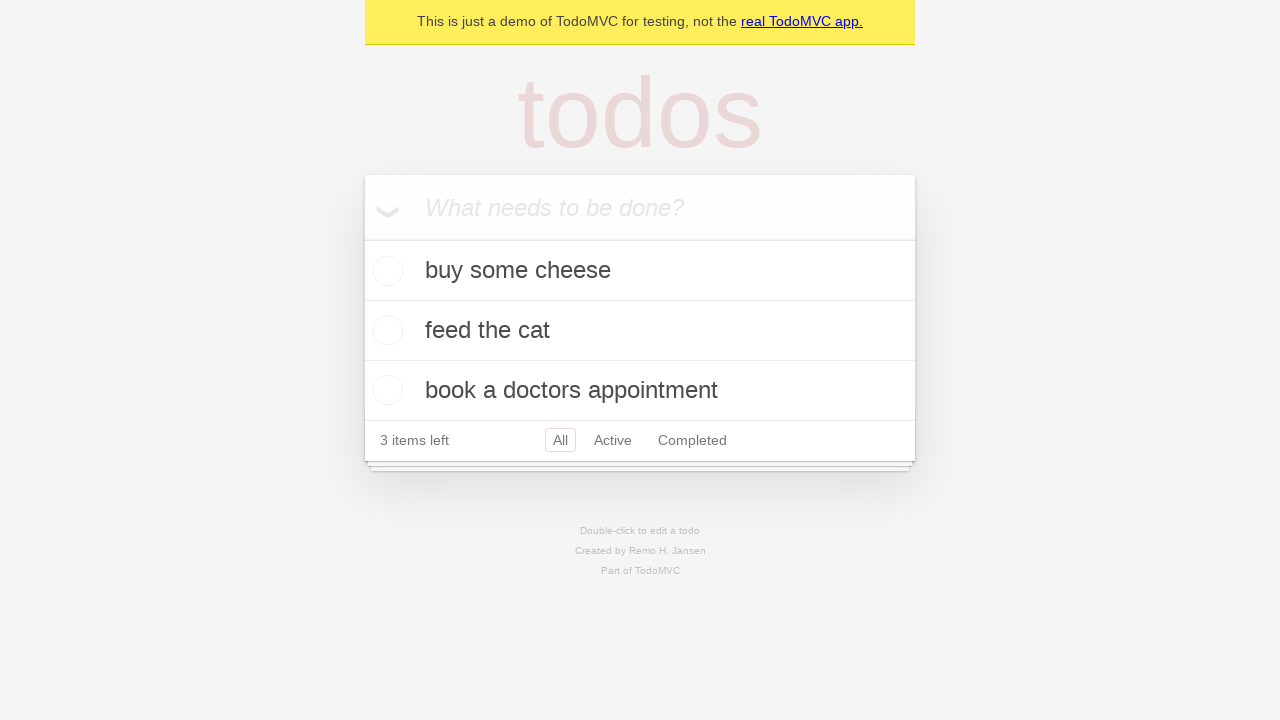

Checked the 'Mark all as complete' toggle at (362, 238) on internal:label="Mark all as complete"i
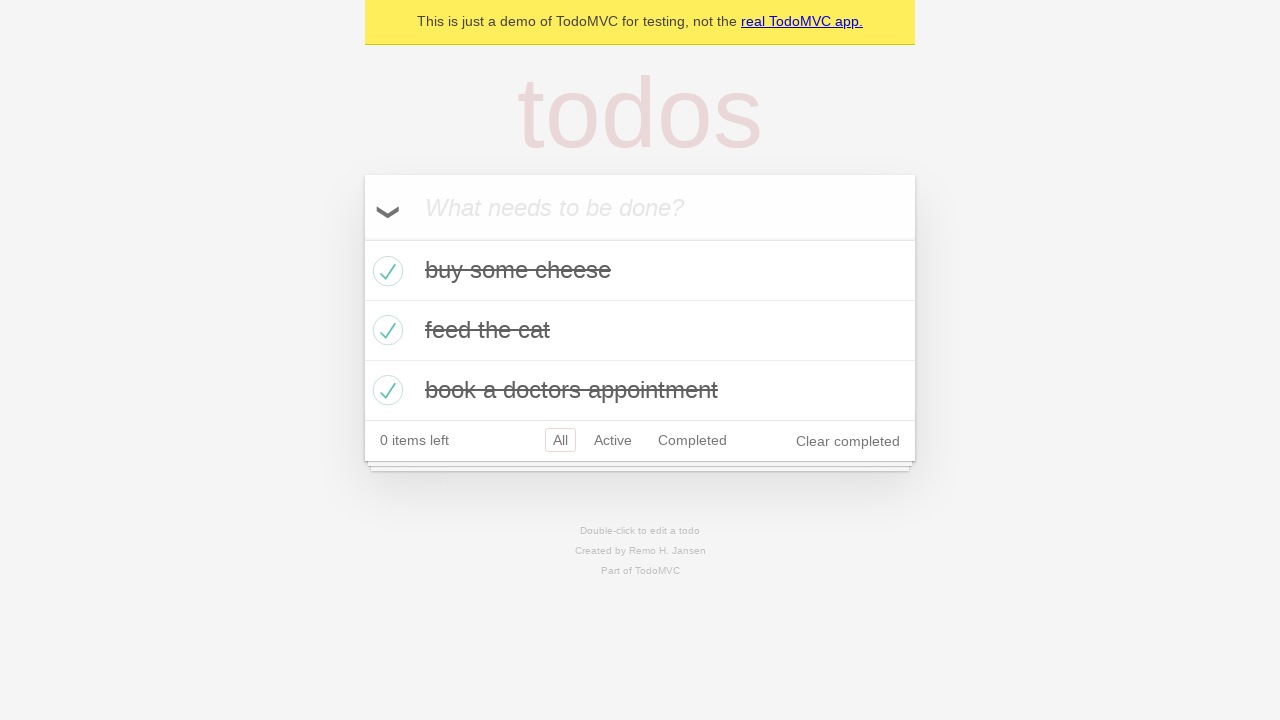

Unchecked the first todo item at (385, 271) on internal:testid=[data-testid="todo-item"s] >> nth=0 >> internal:role=checkbox
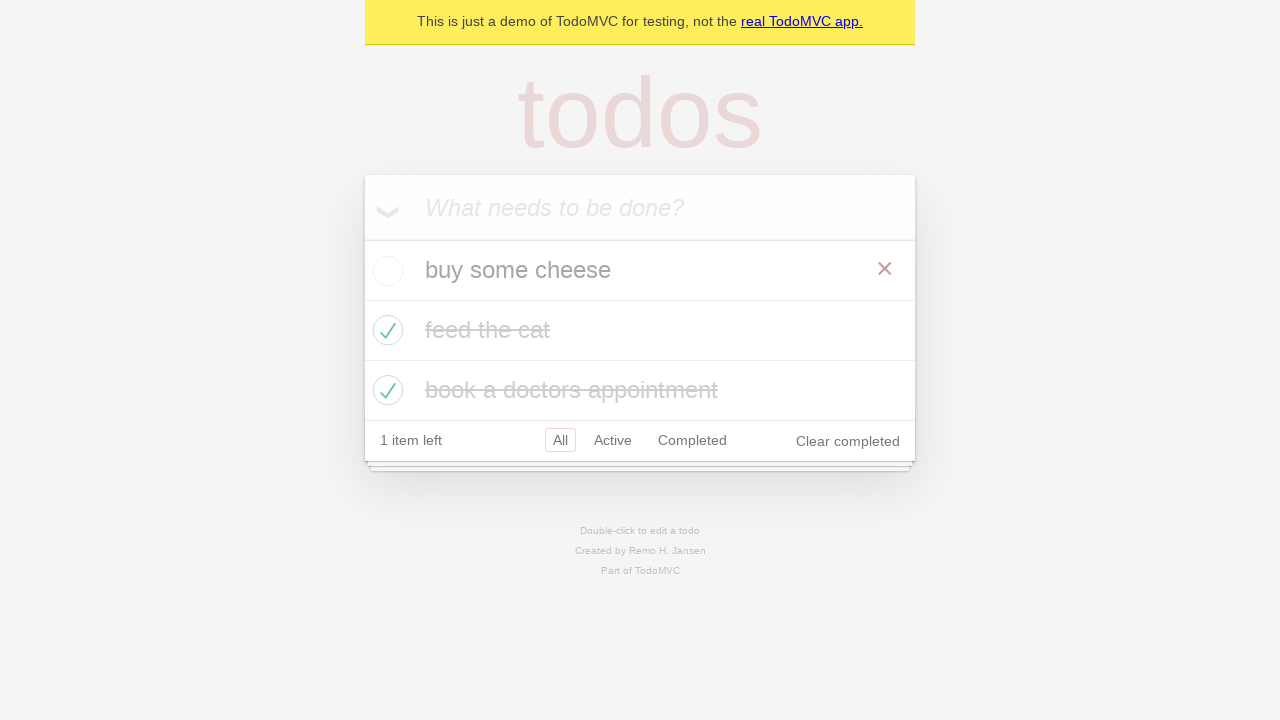

Checked the first todo item again at (385, 271) on internal:testid=[data-testid="todo-item"s] >> nth=0 >> internal:role=checkbox
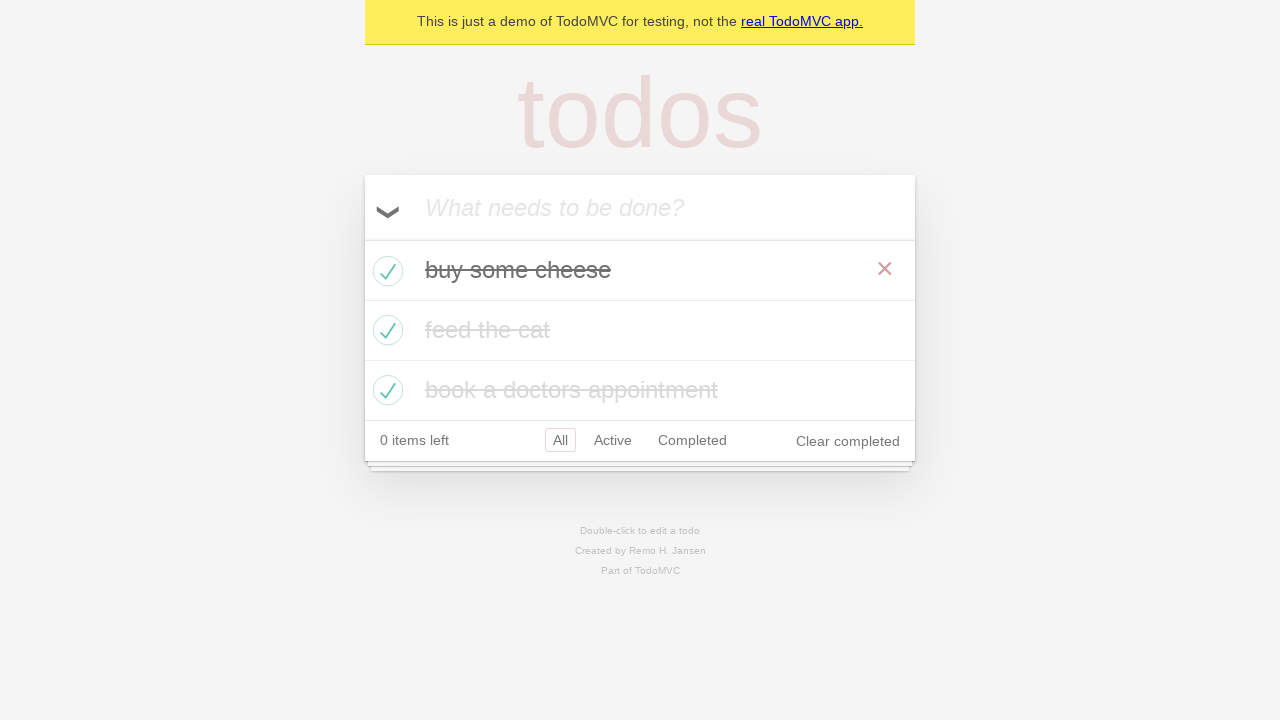

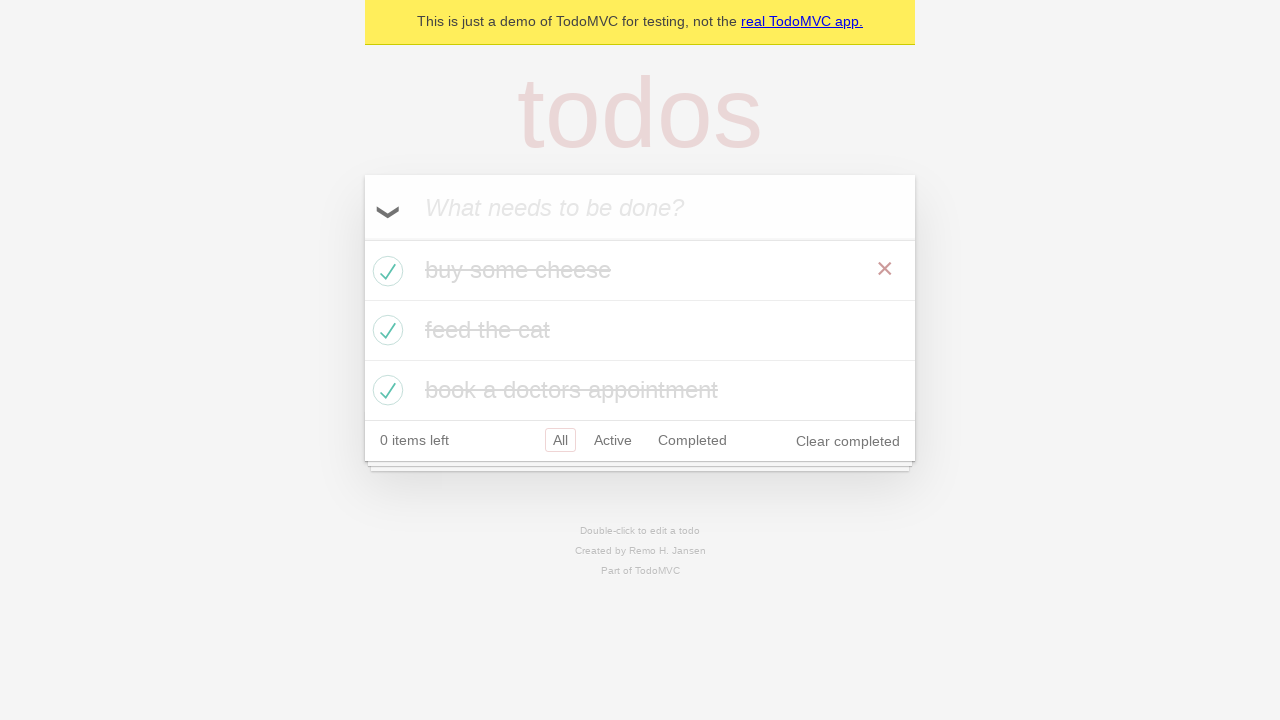